Opens Paytm website, performs a right-click context menu action, and navigates through the menu using arrow keys

Starting URL: https://www.paytm.com/

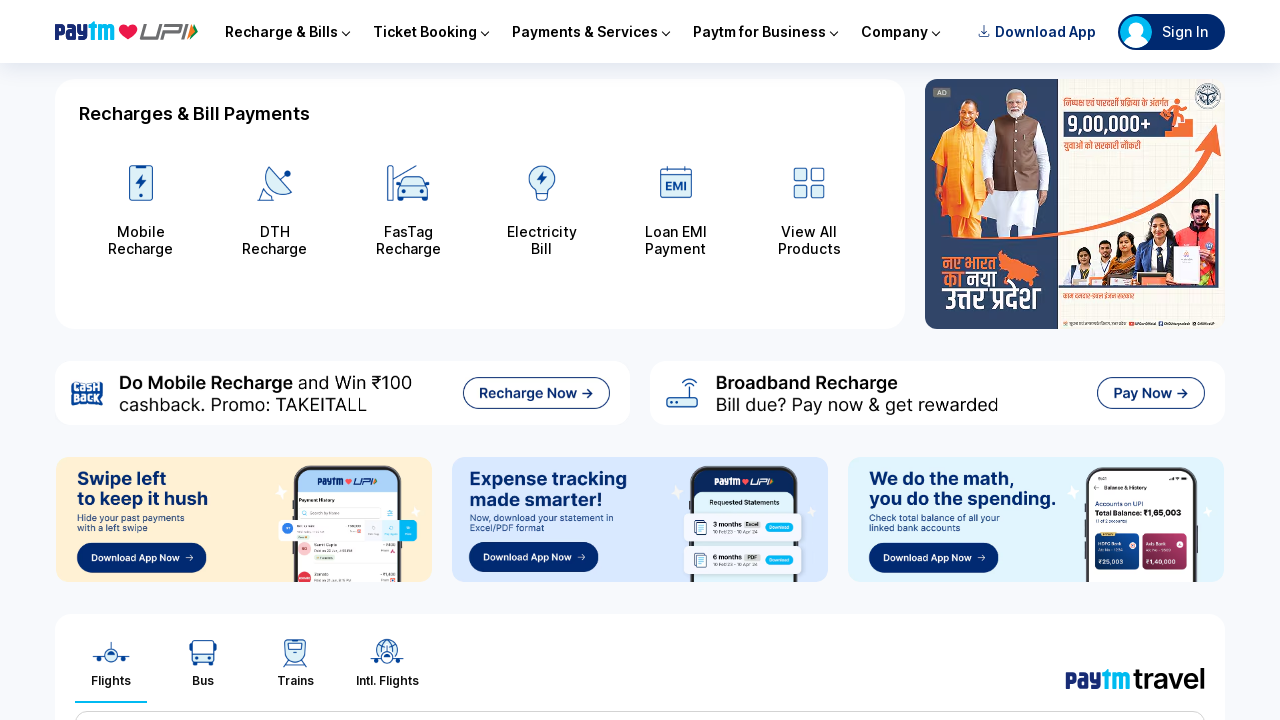

Right-clicked on page body to open context menu at (640, 360) on body
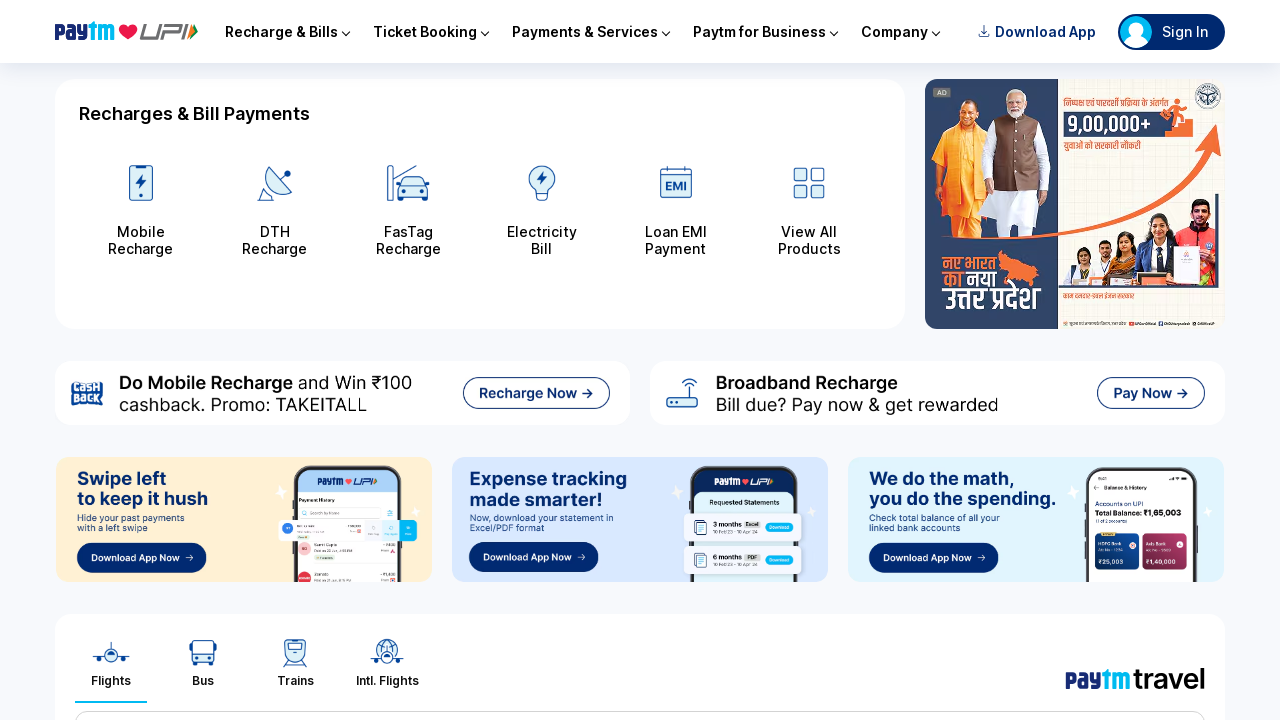

Pressed ArrowDown to navigate context menu
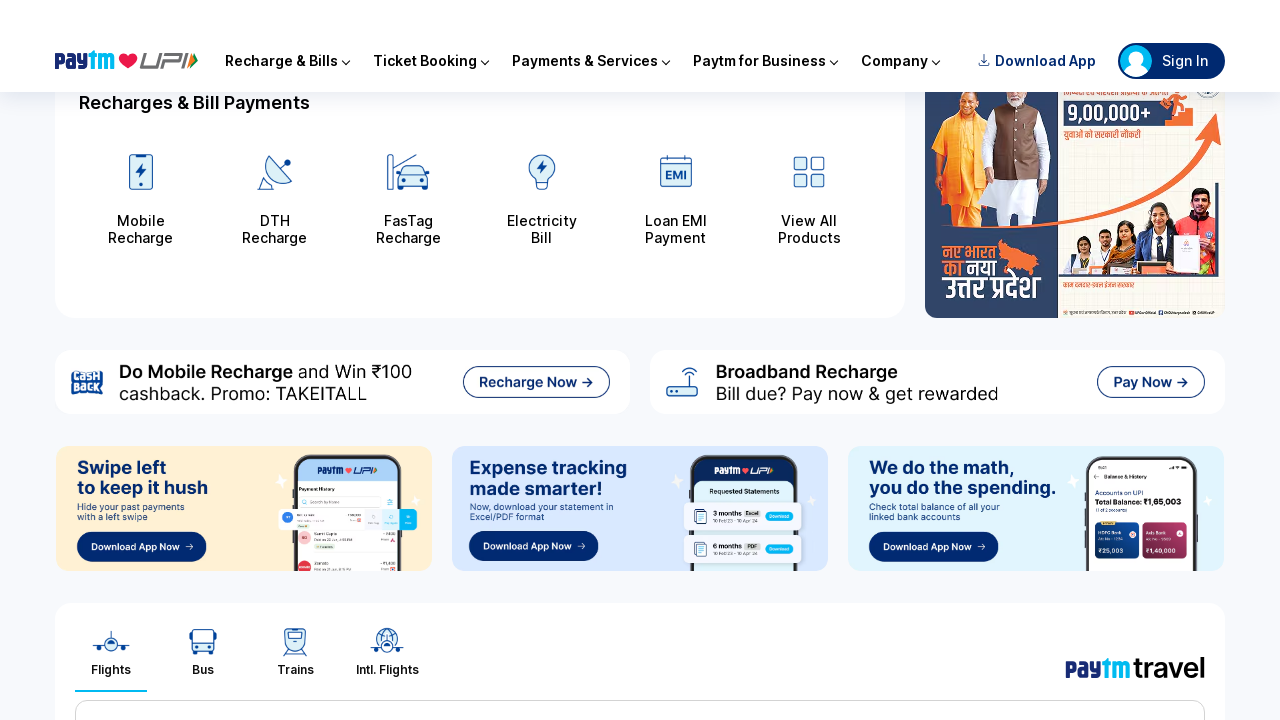

Pressed ArrowDown to navigate to next menu option (iteration 1/6)
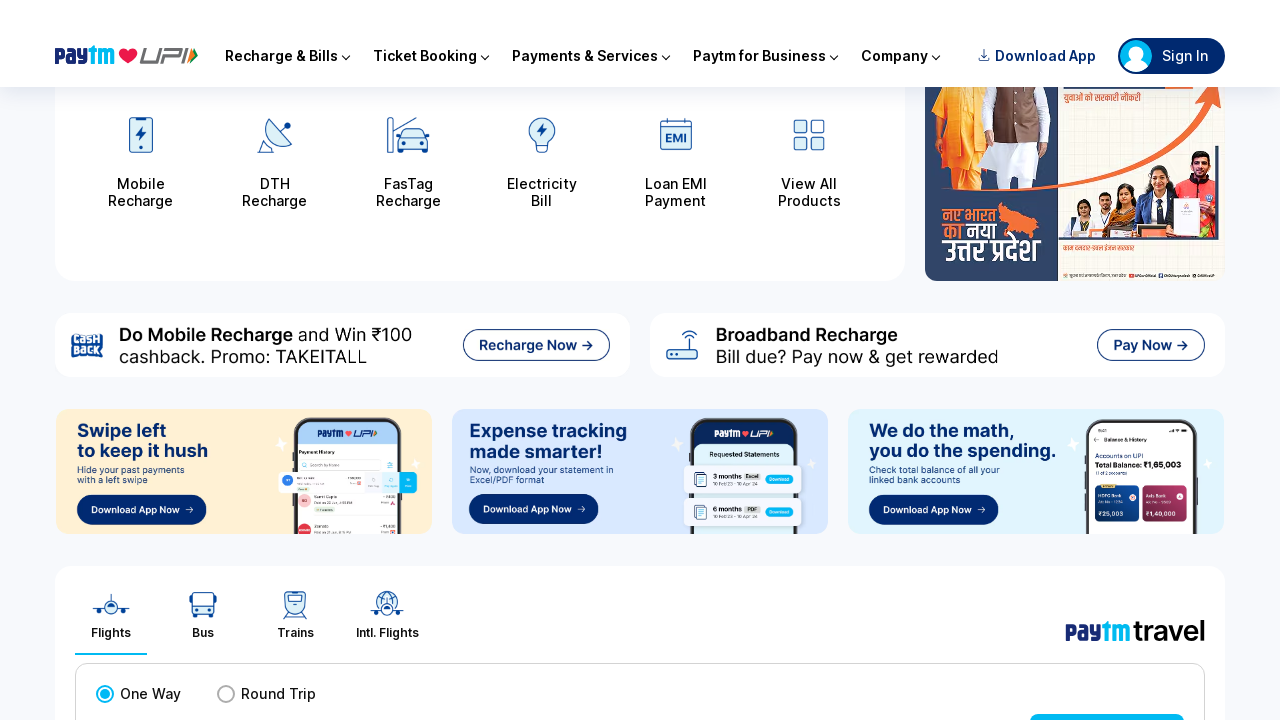

Pressed ArrowDown to navigate to next menu option (iteration 2/6)
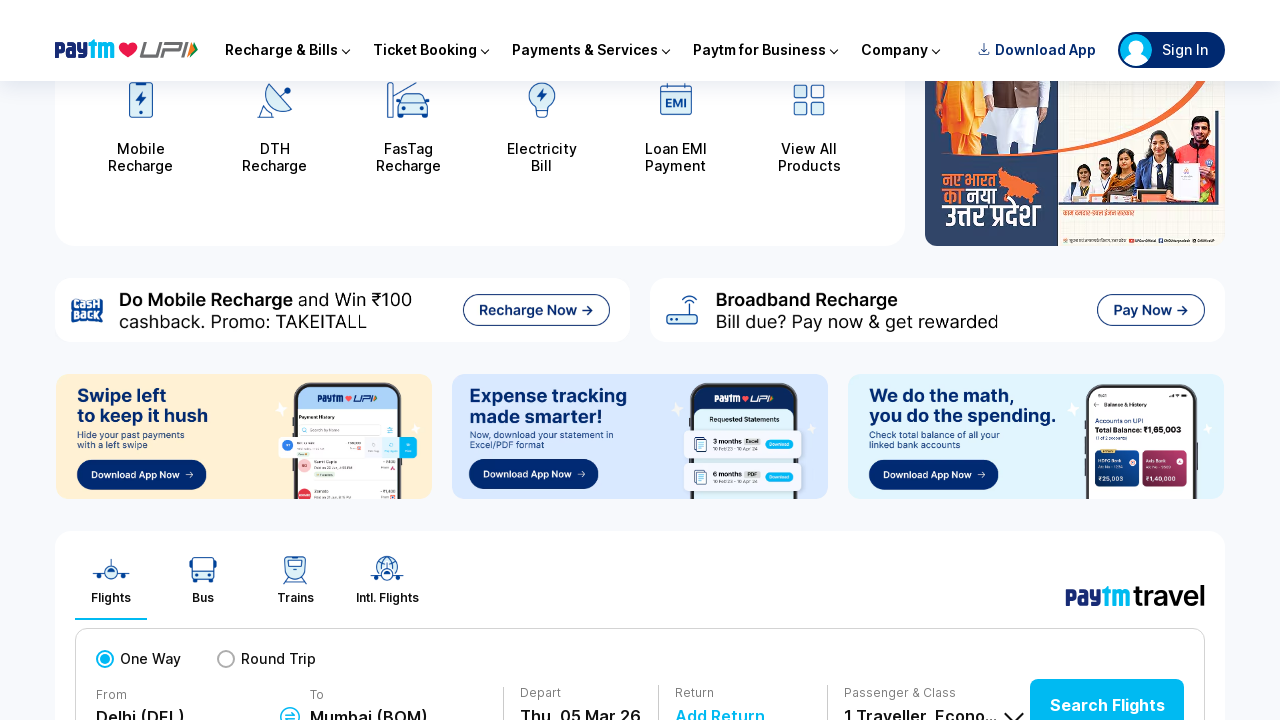

Pressed ArrowDown to navigate to next menu option (iteration 3/6)
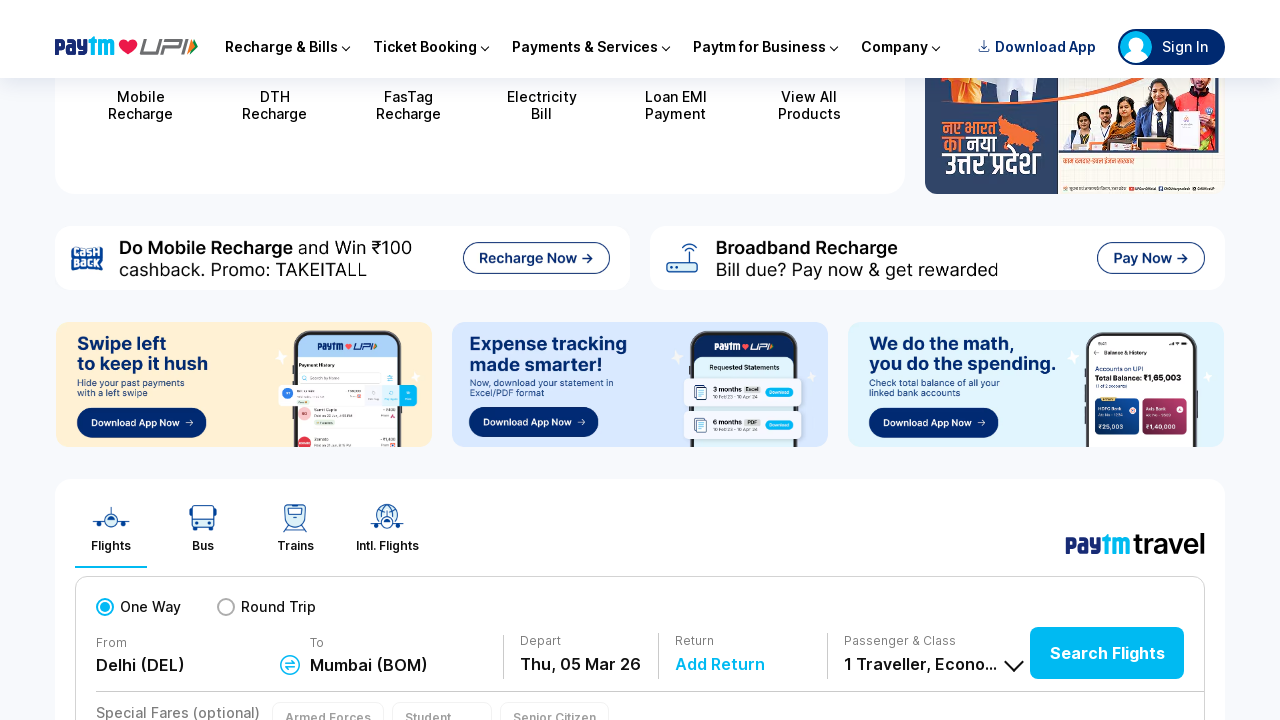

Pressed ArrowDown to navigate to next menu option (iteration 4/6)
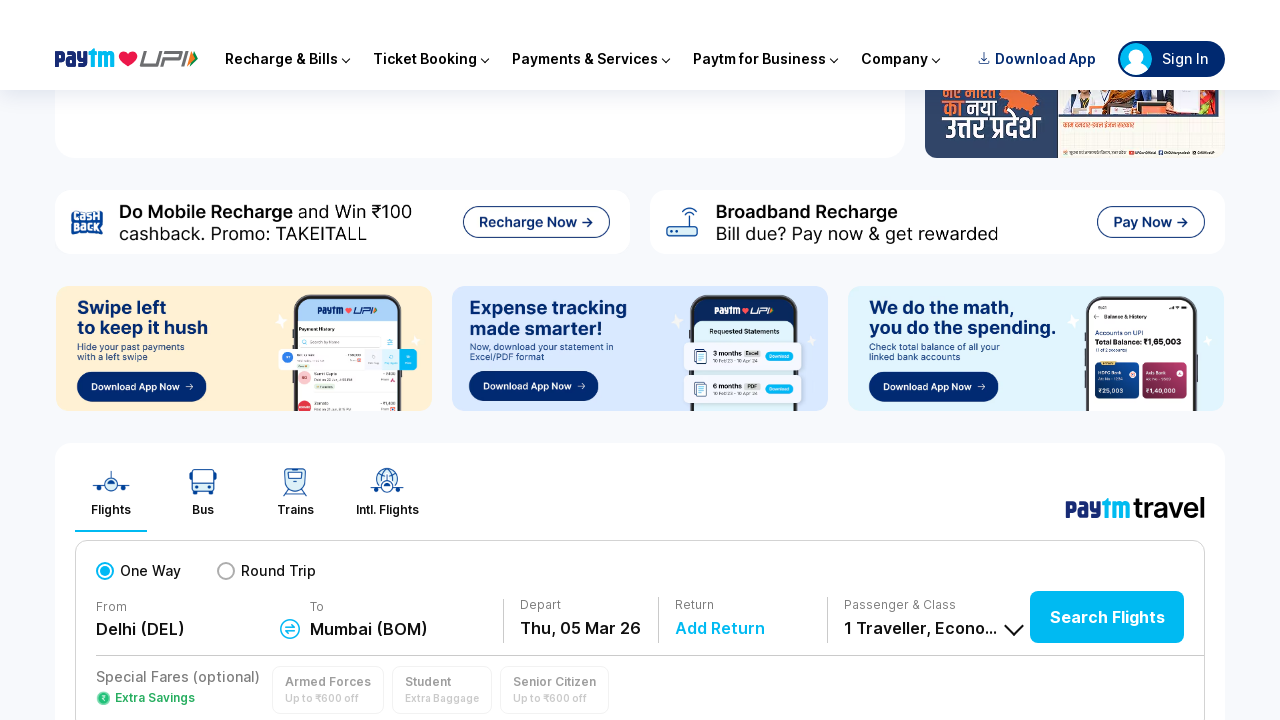

Pressed ArrowDown to navigate to next menu option (iteration 5/6)
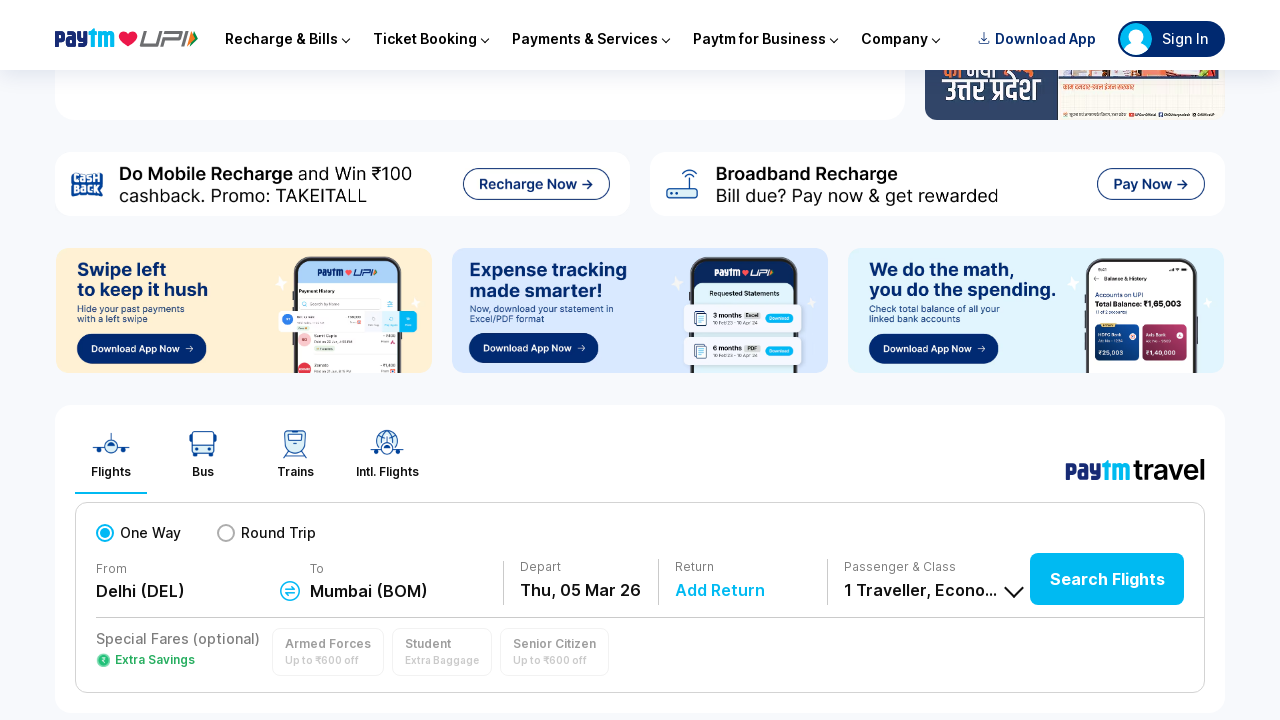

Pressed ArrowDown to navigate to next menu option (iteration 6/6)
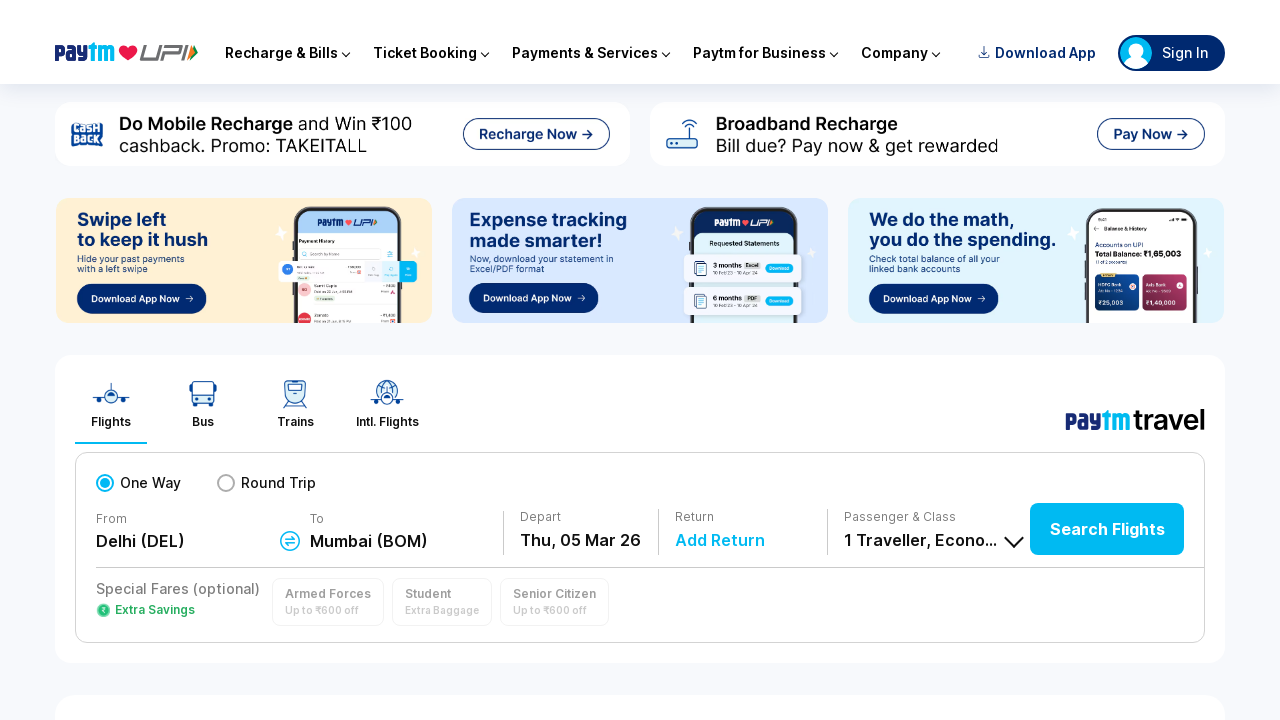

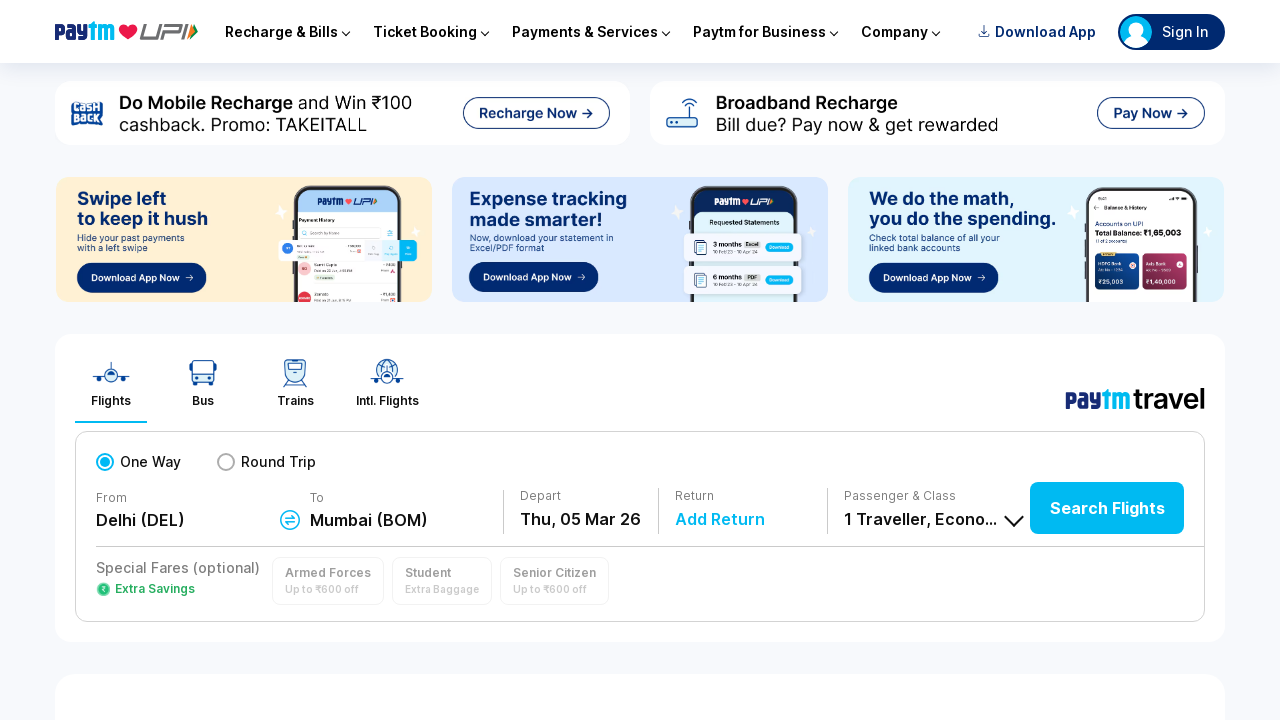